Tests file upload functionality by uploading a file to a web form and submitting it, then verifying the filename appears in the resulting URL.

Starting URL: https://bonigarcia.dev/selenium-webdriver-java/web-form.html

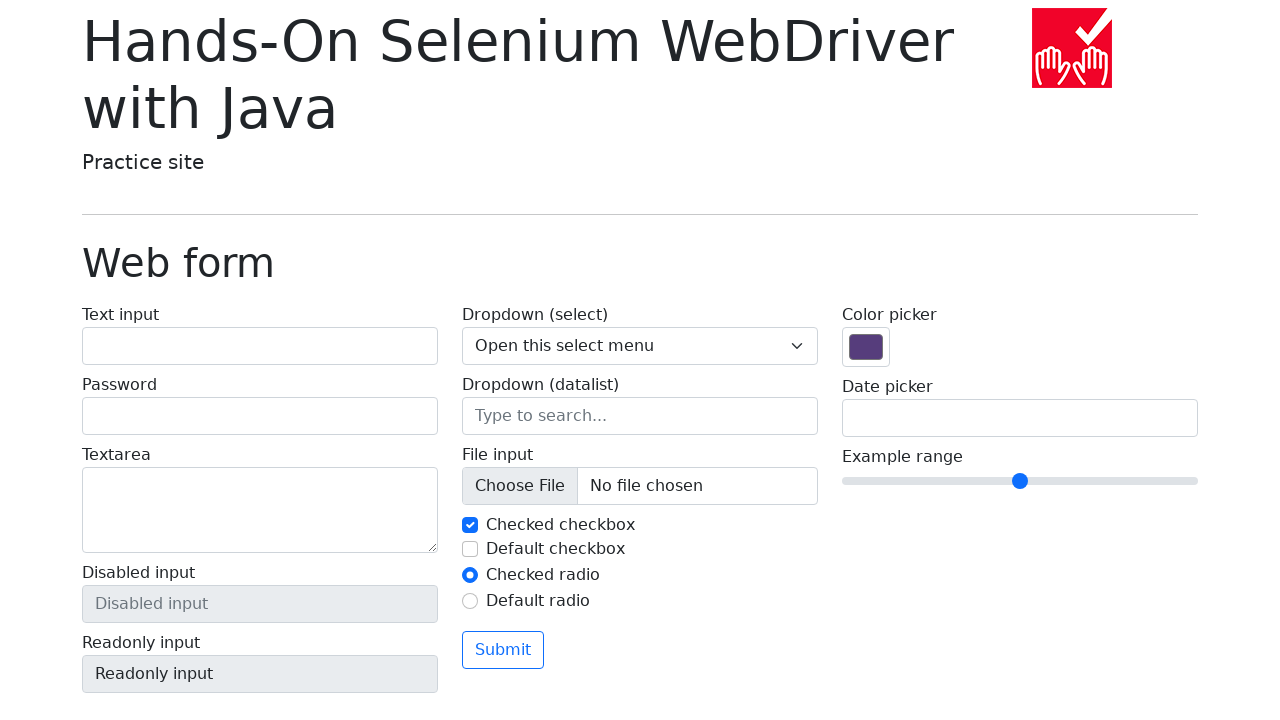

Created temporary PNG test file for upload
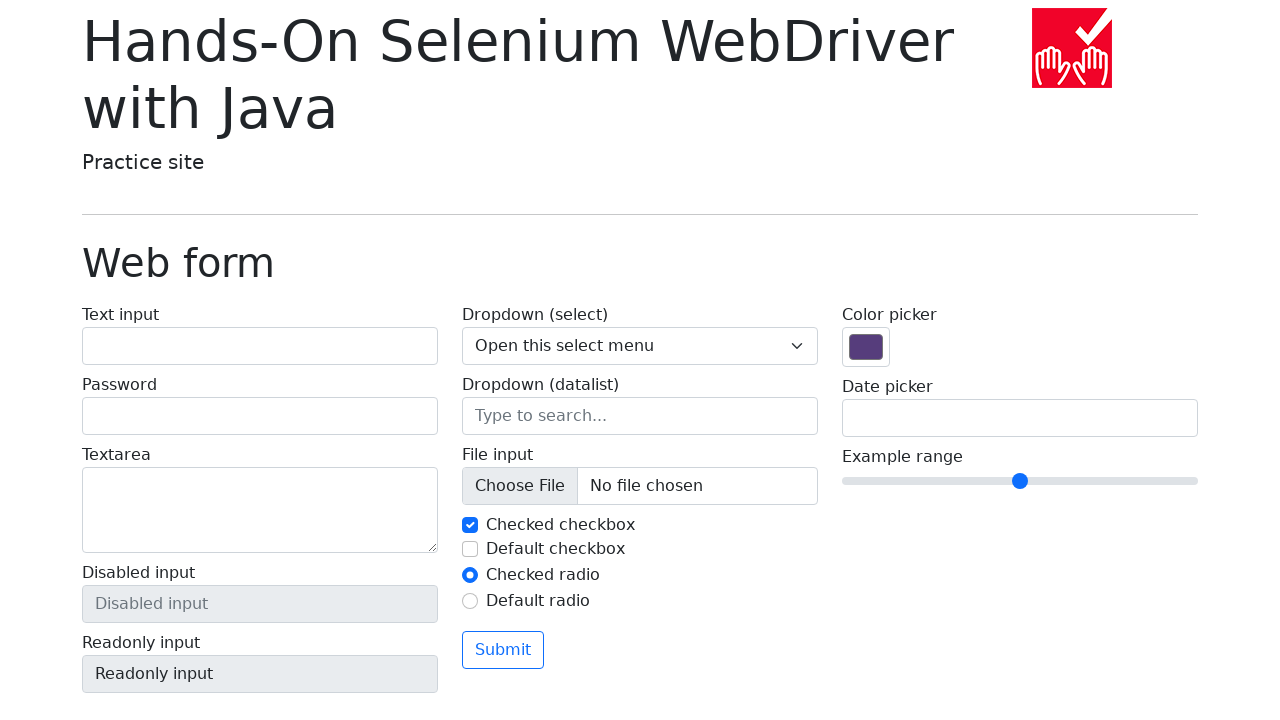

Set input file to test_upload_image.png
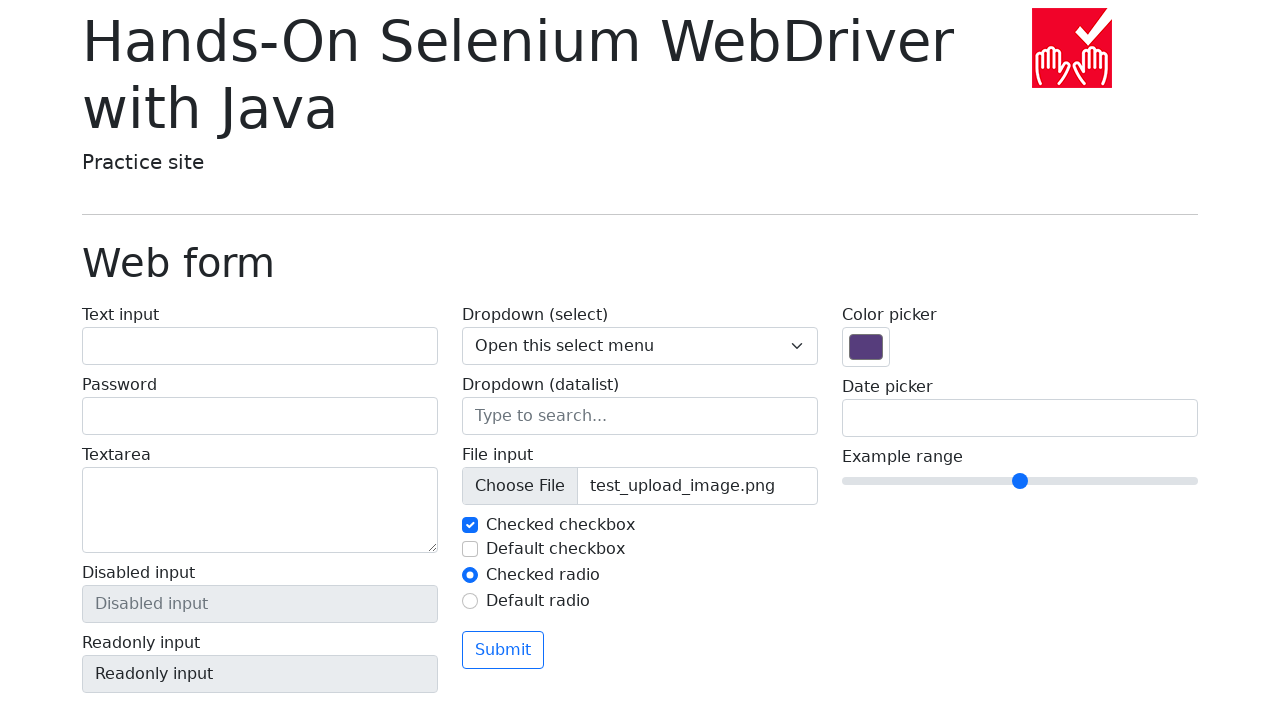

Clicked Submit button to upload file at (503, 650) on button:has-text('Submit')
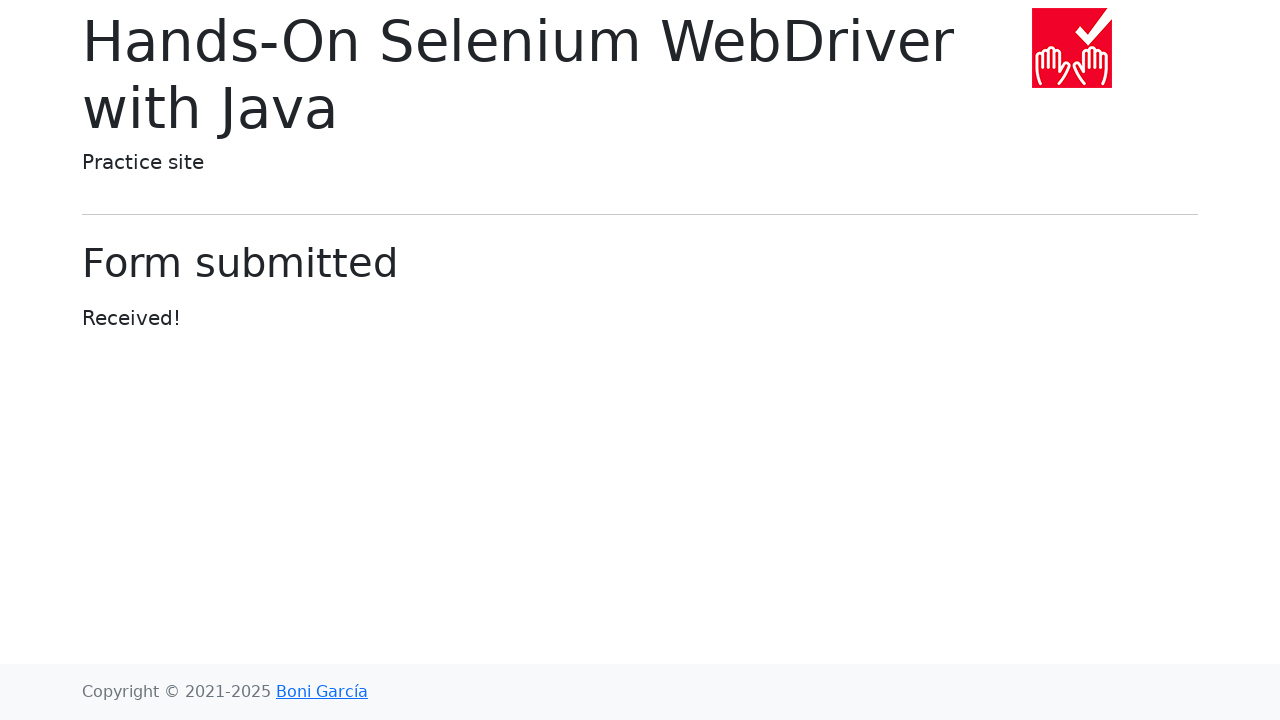

Verified filename 'test_upload_image.png' appears in resulting URL
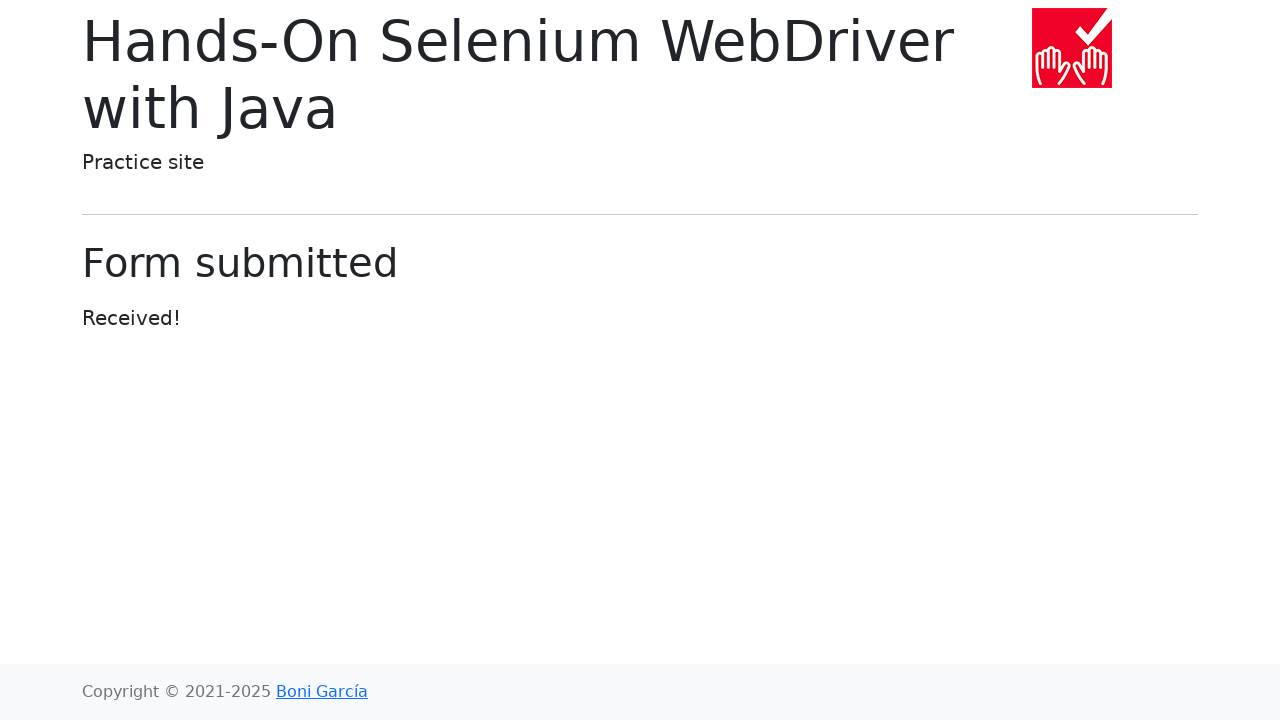

Cleaned up temporary test file
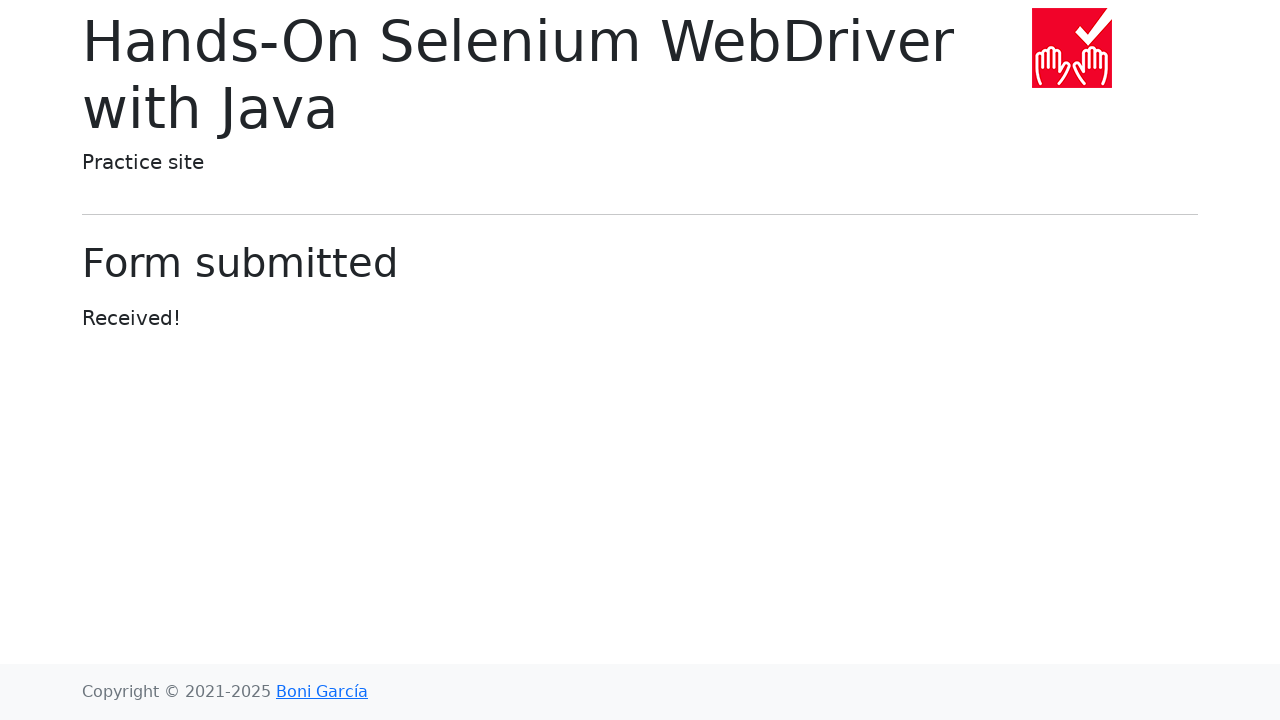

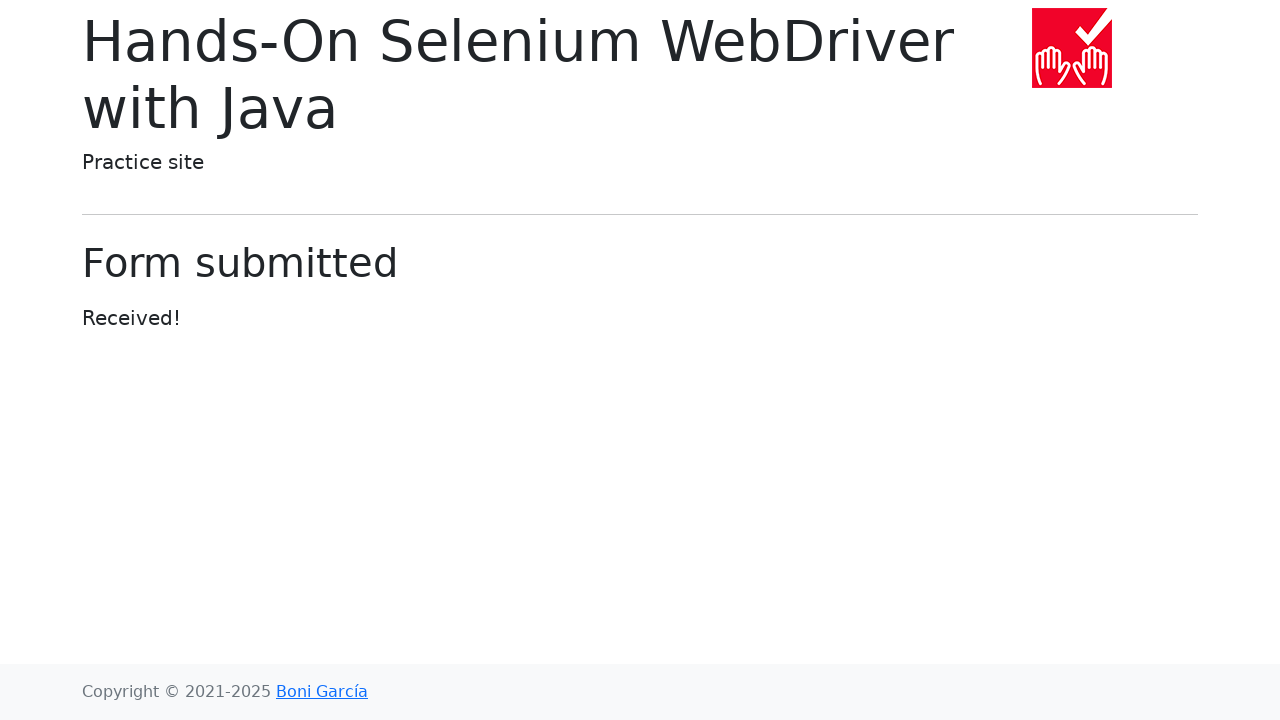